Tests auto-dismiss feature by clicking show buttons and verifying alert results are displayed

Starting URL: https://leafground.com/alert.xhtml

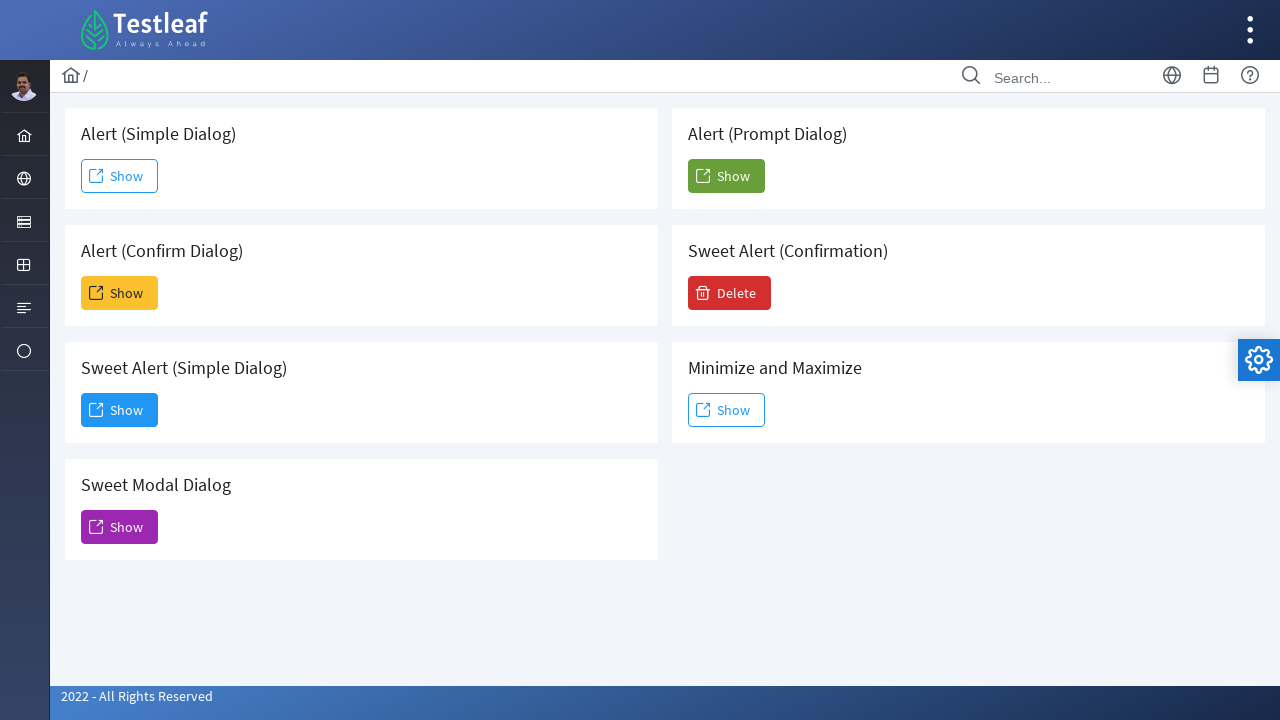

Clicked first Show button to trigger simple alert at (120, 176) on (//span[text()='Show'])[1]
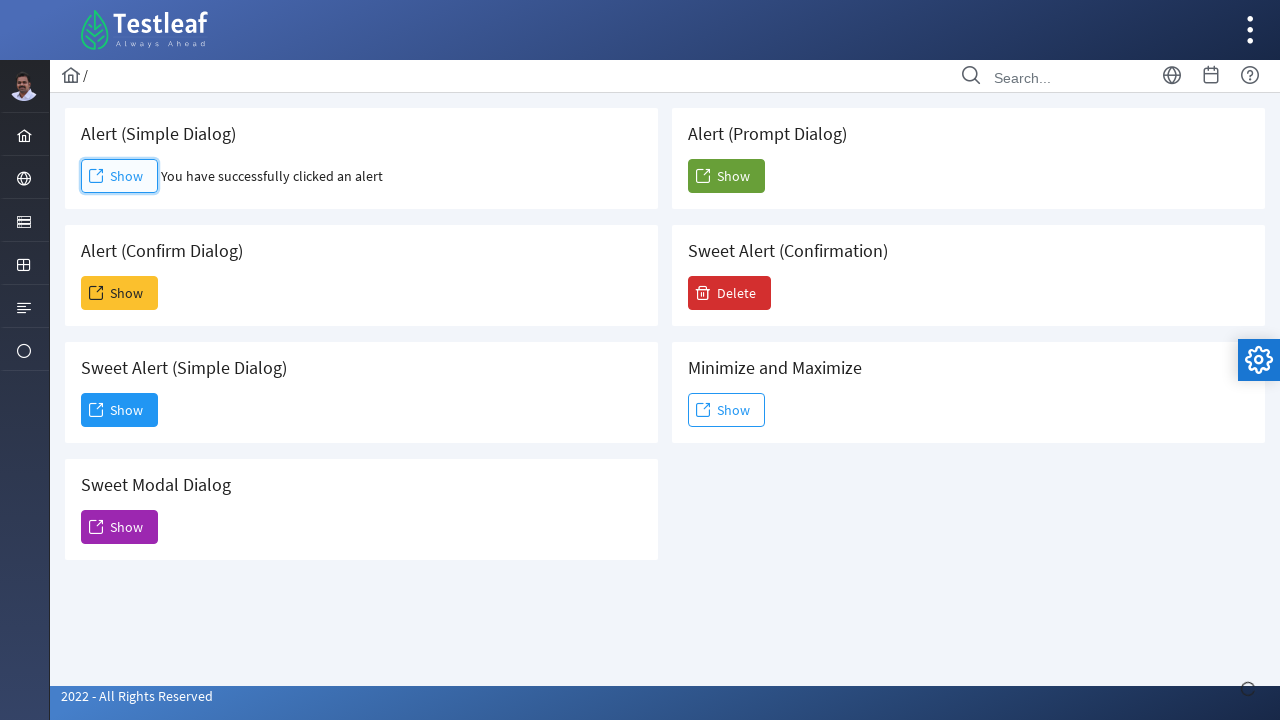

Waited for simple alert result to appear
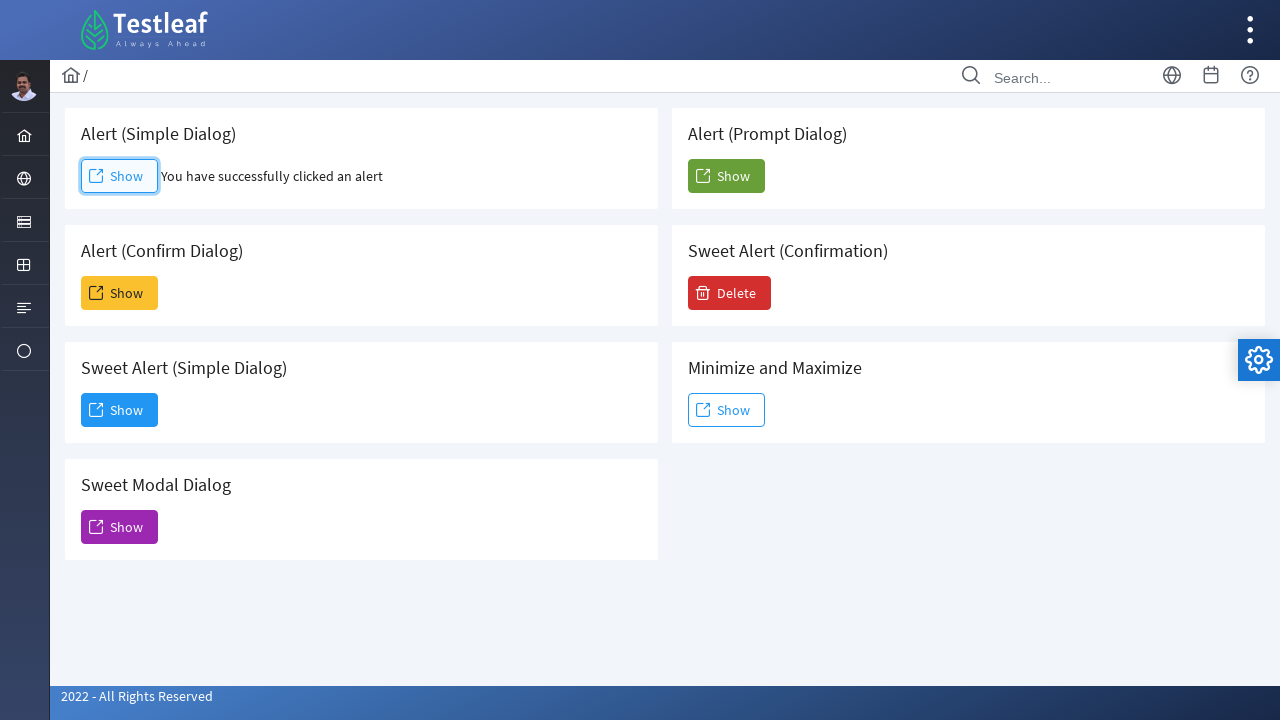

Clicked second Show button to trigger confirm alert at (120, 293) on (//span[text()='Show'])[2]
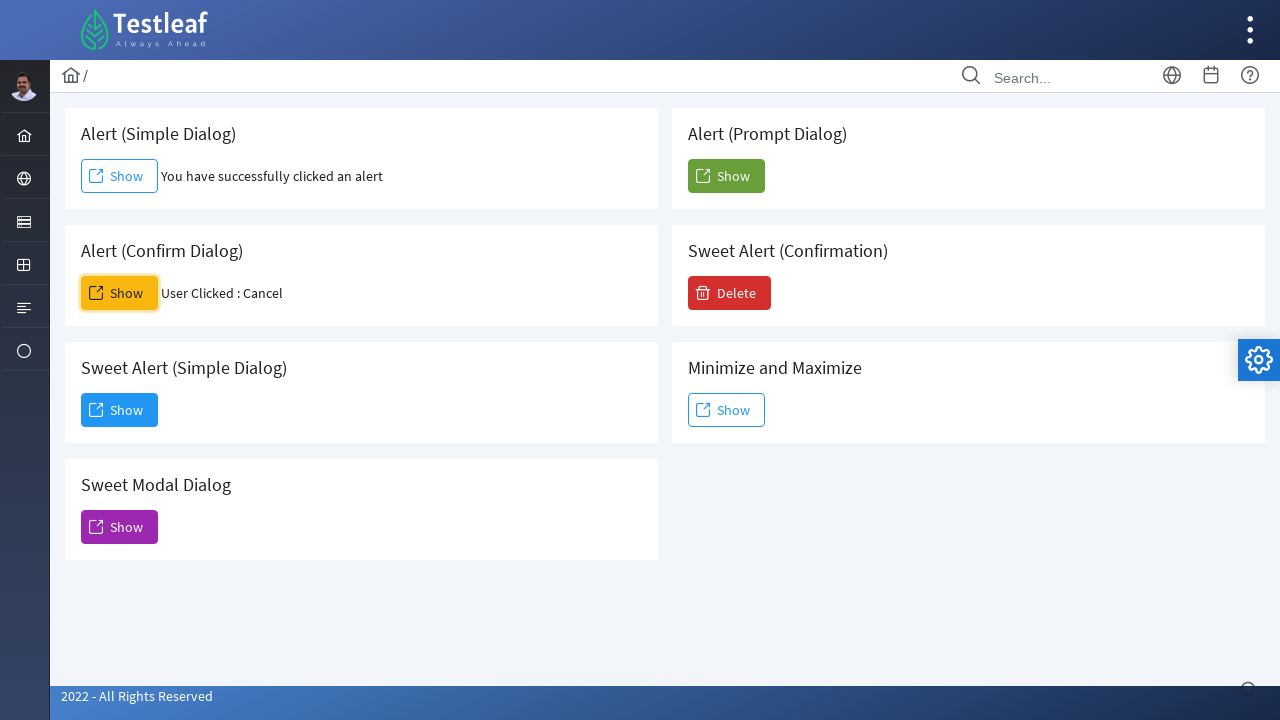

Waited for confirm alert result to appear
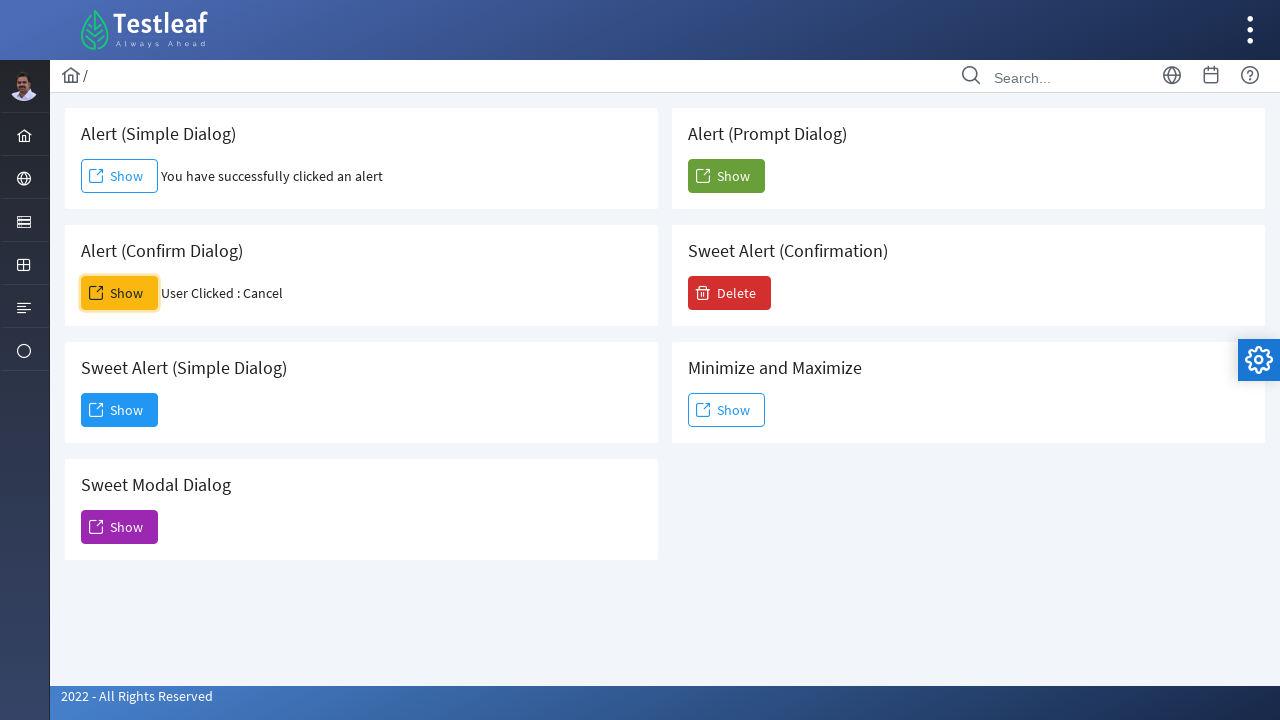

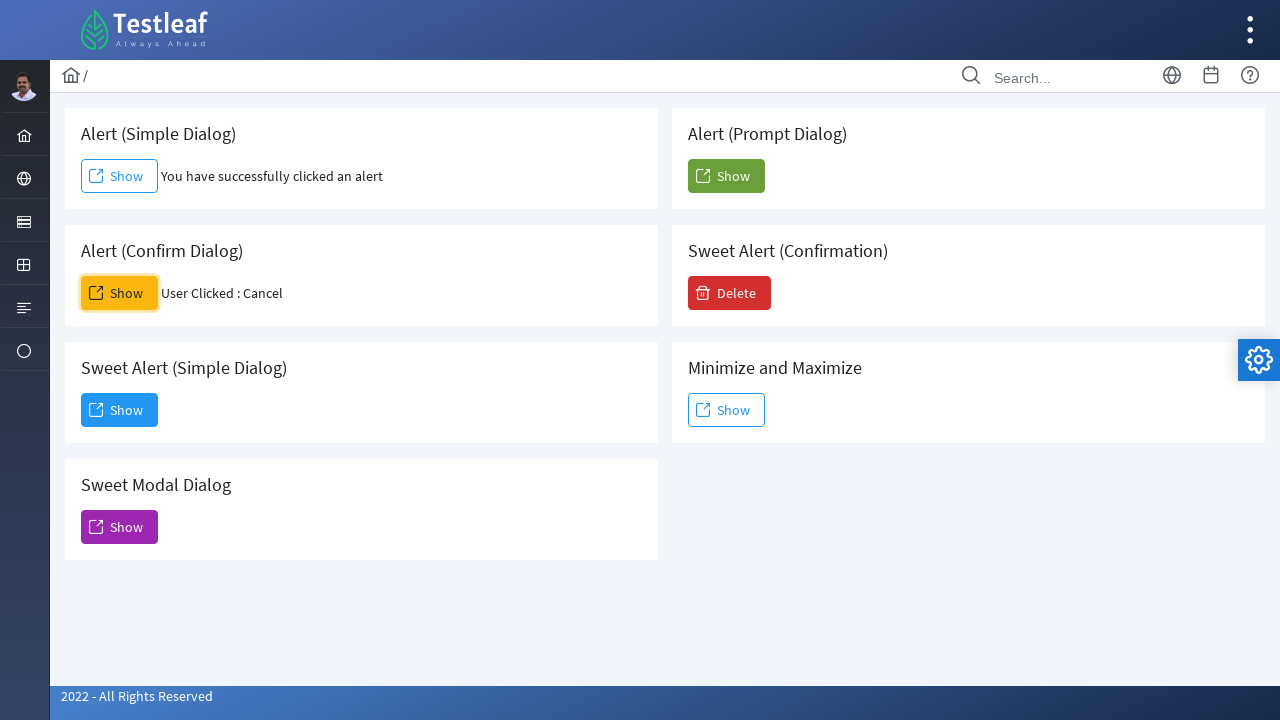